Tests checkbox functionality by clicking on a checkbox and verifying it becomes checked

Starting URL: https://www.selenium.dev/selenium/web/web-form.html

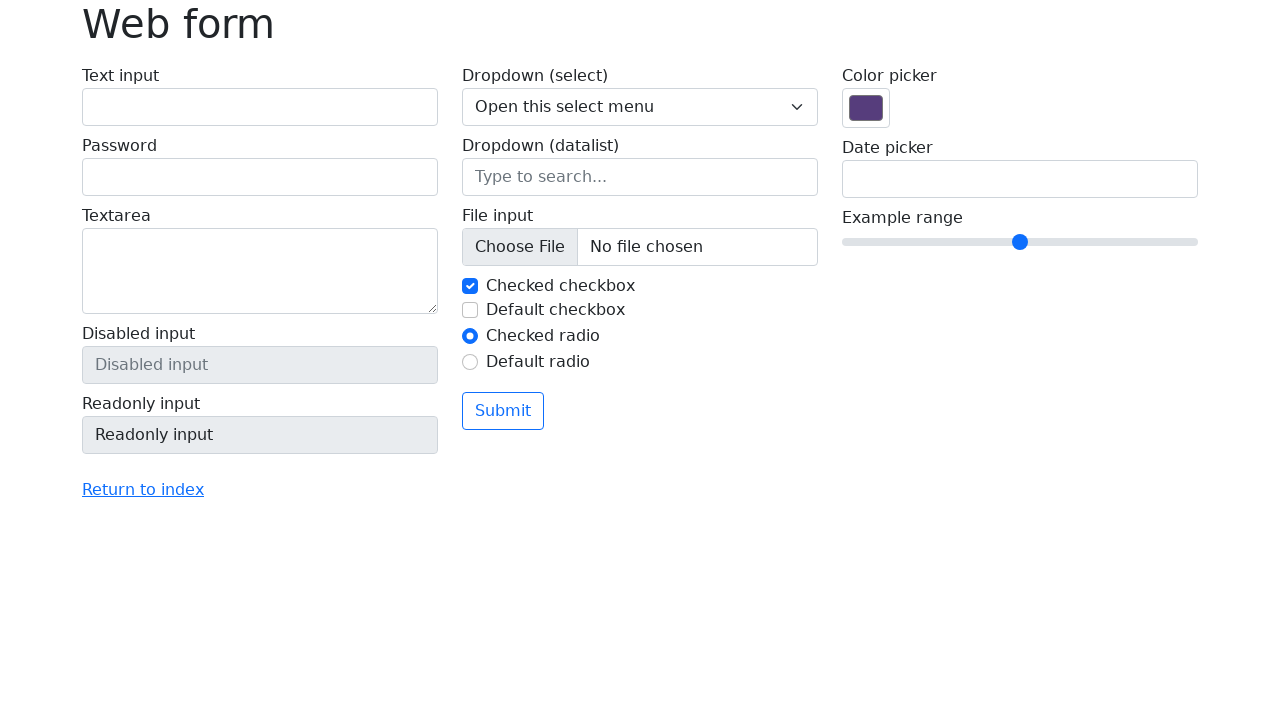

Clicked on checkbox to check it at (470, 310) on #my-check-2
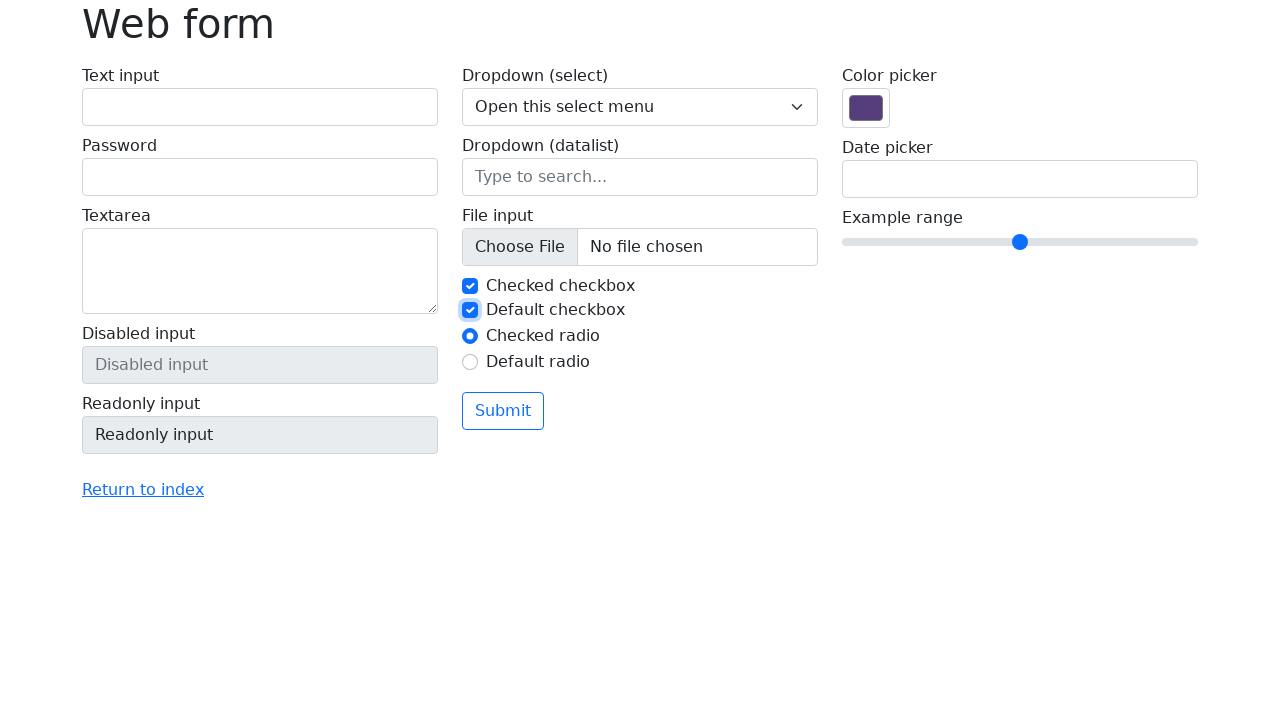

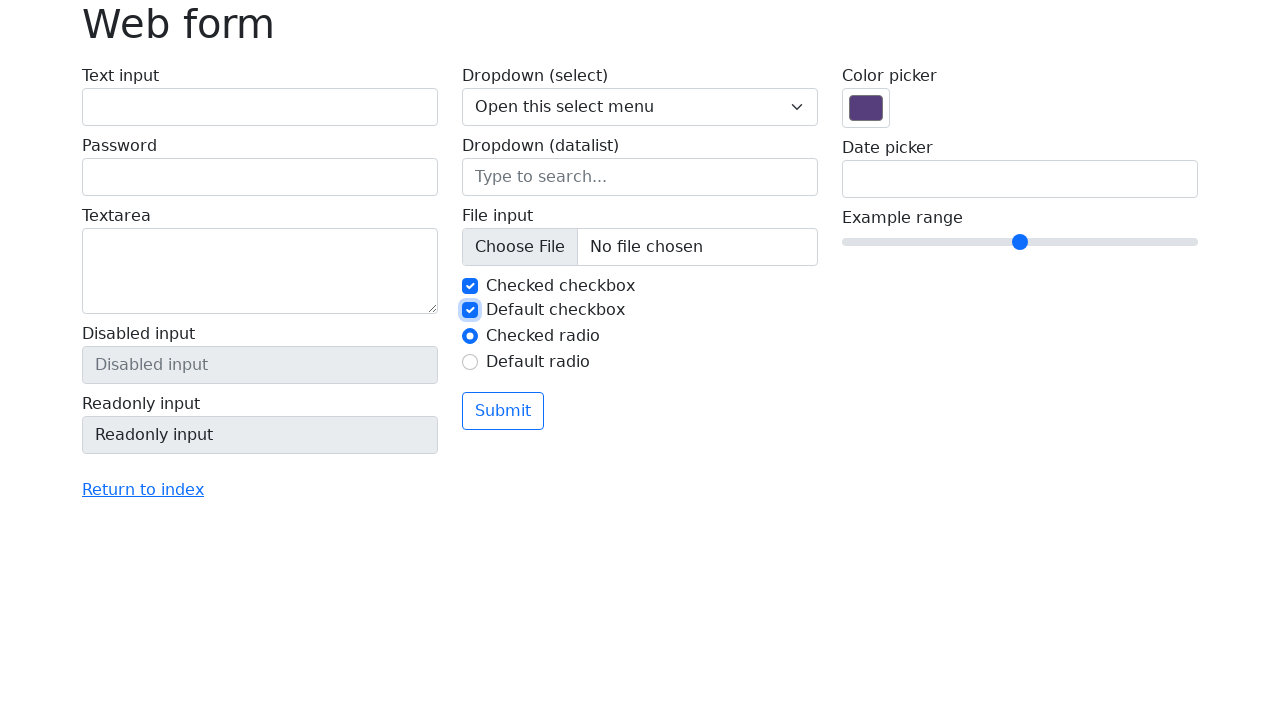